Tests multi-tab navigation by opening a new tab, navigating to a product category page, and then navigating back.

Starting URL: https://demo.opencart.com

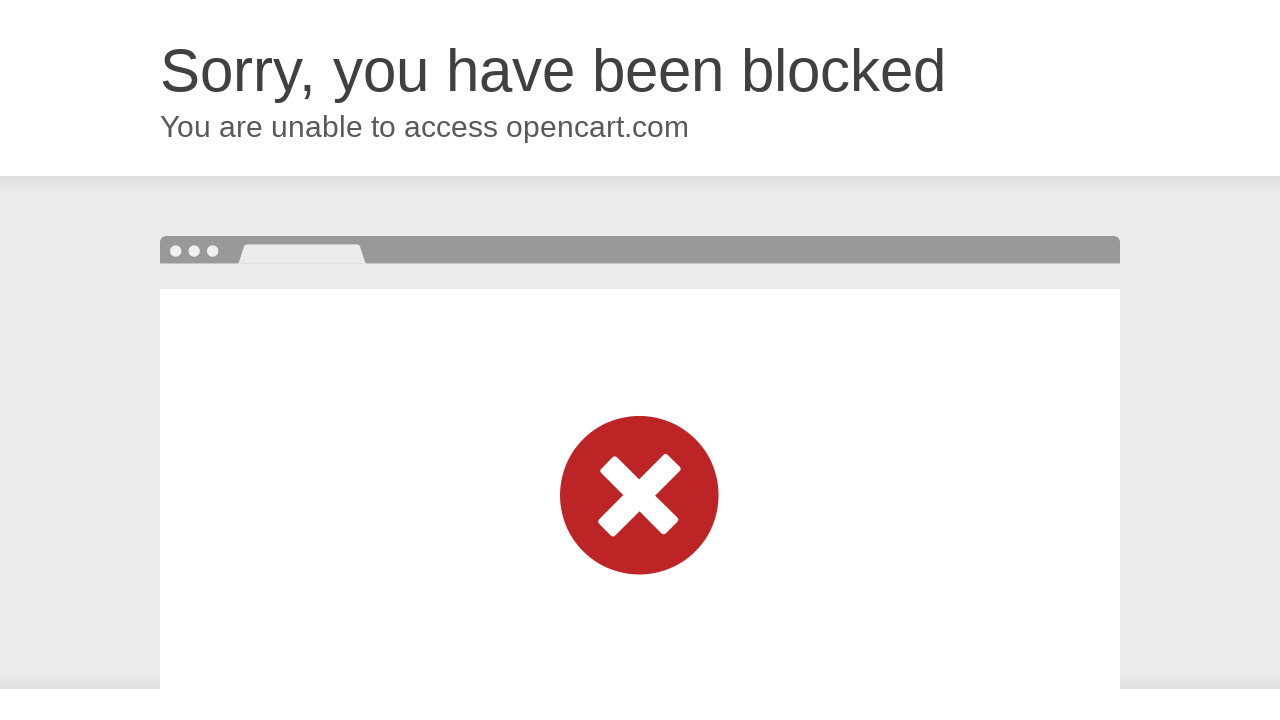

Opened a new tab
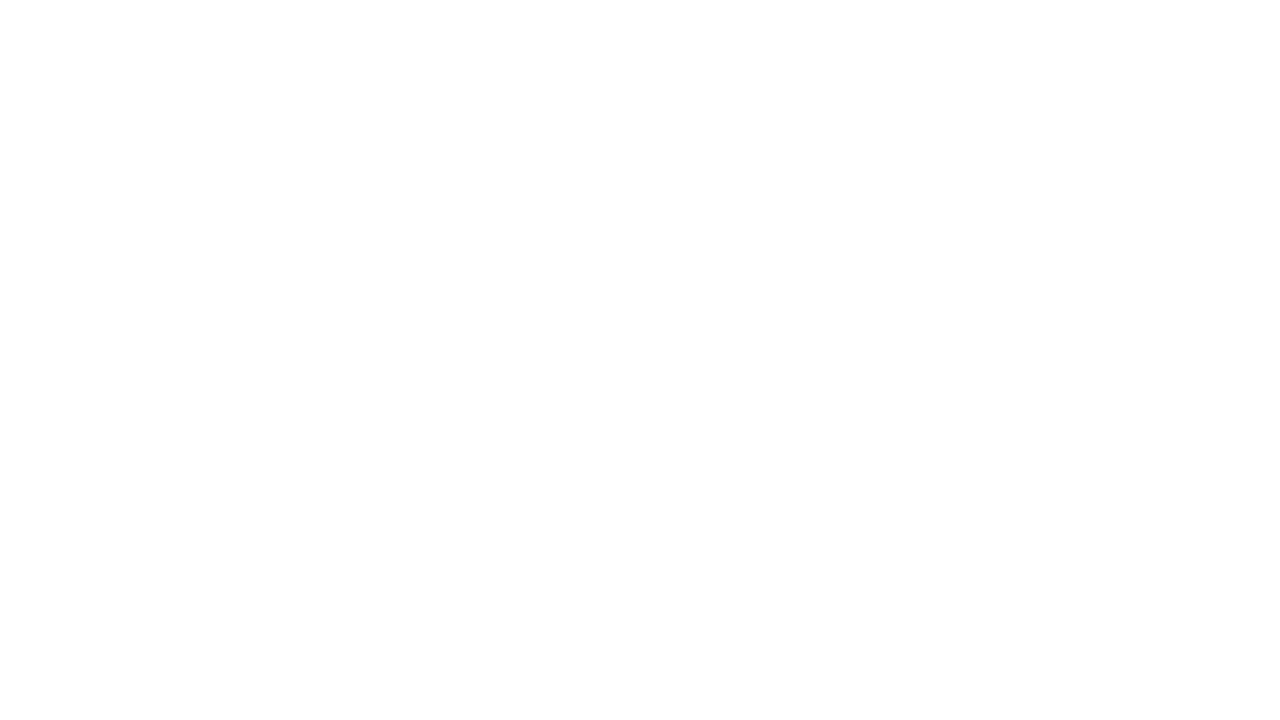

Navigated to product category page in new tab
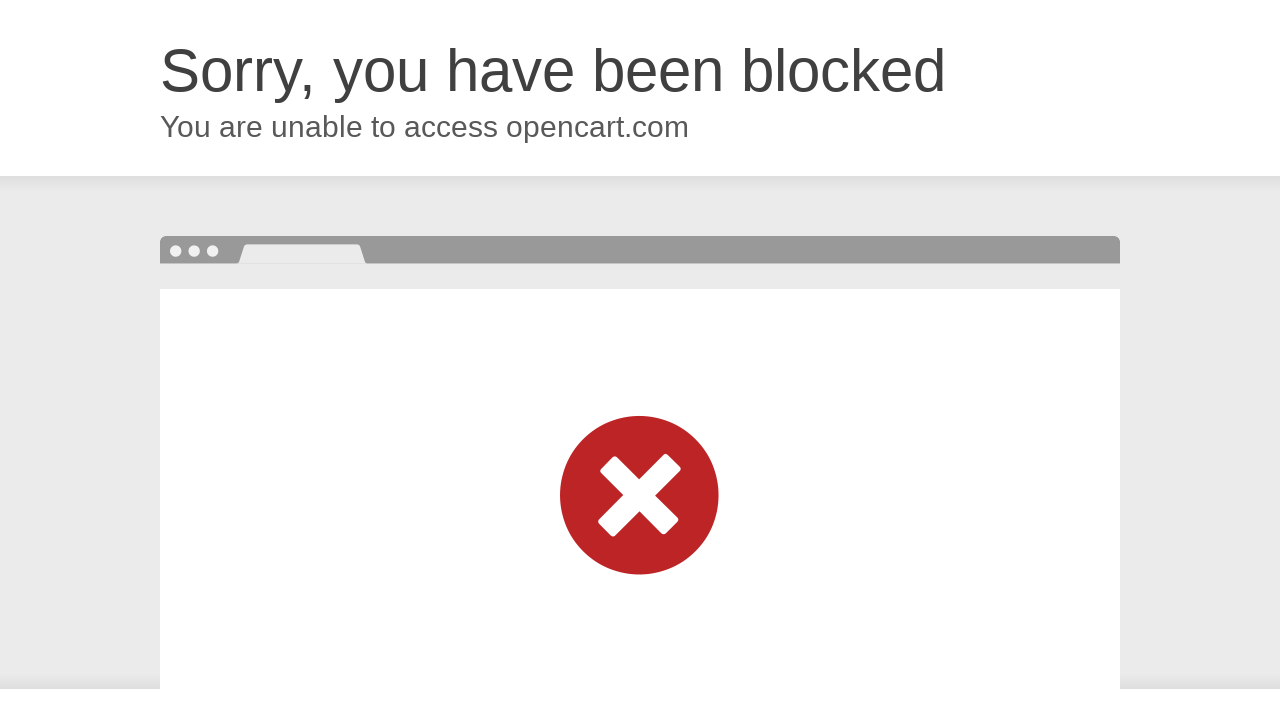

Product category page loaded
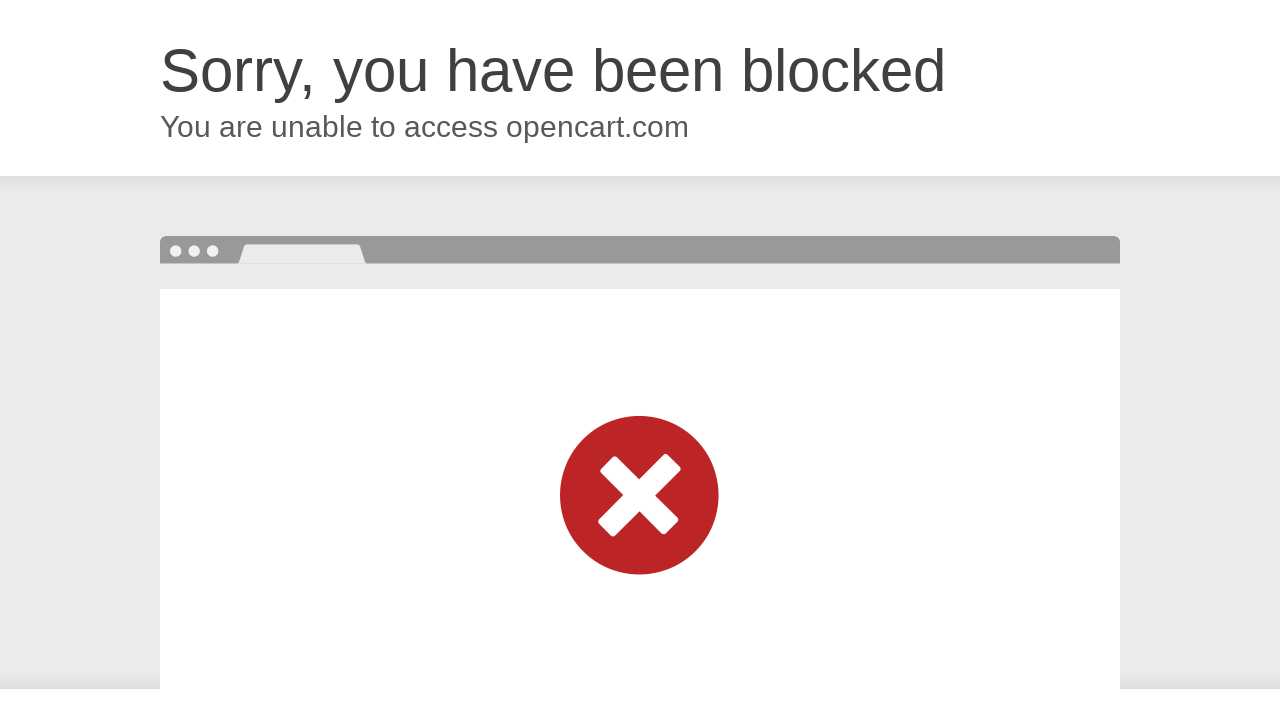

Navigated back from product category page
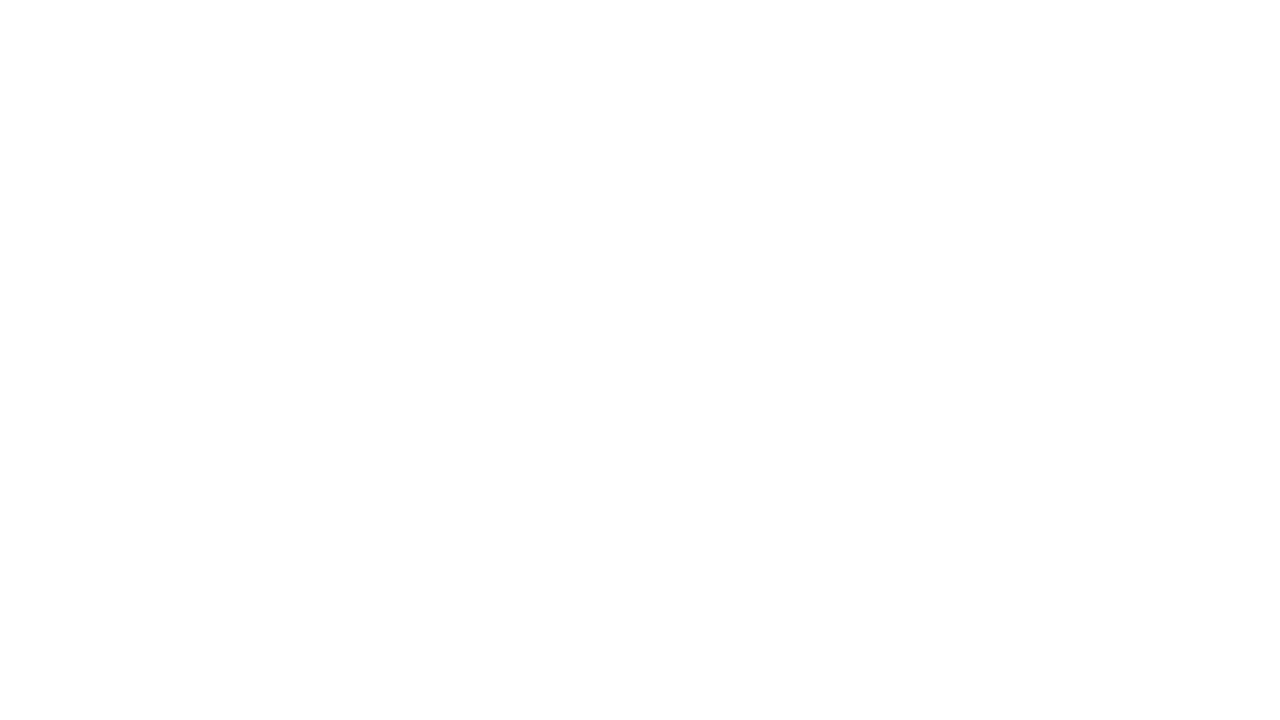

Back navigation completed and page loaded
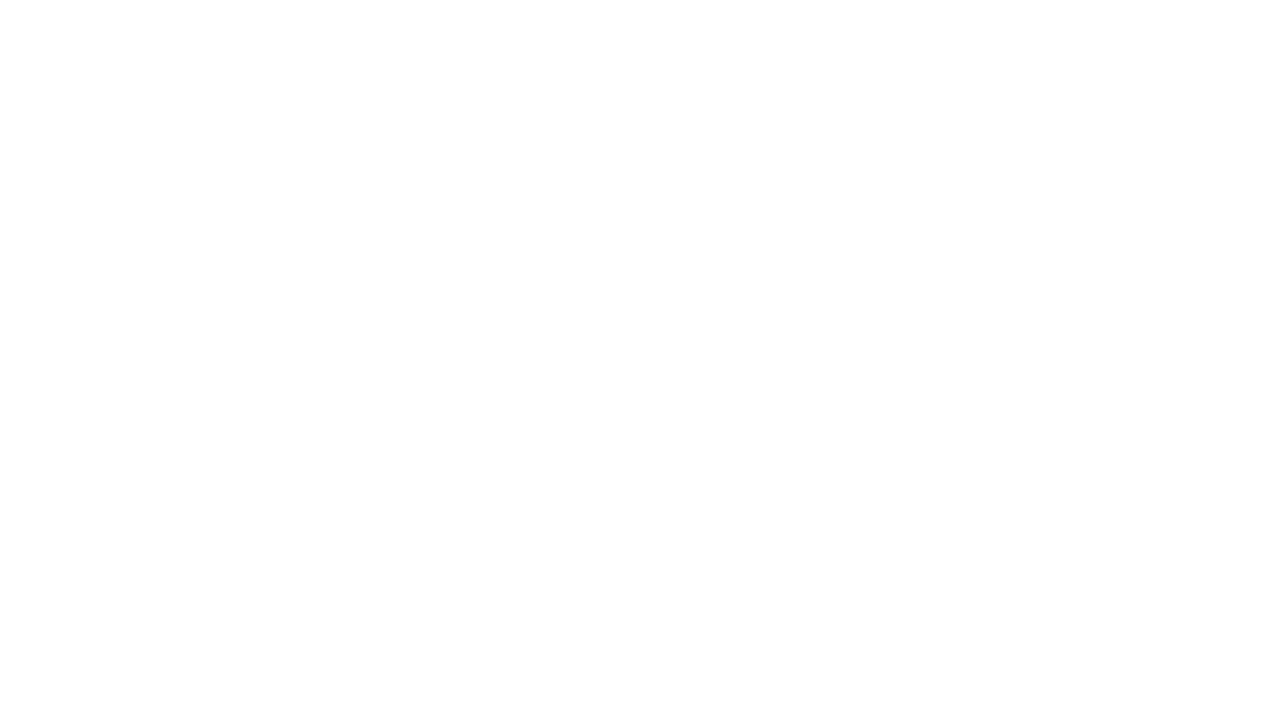

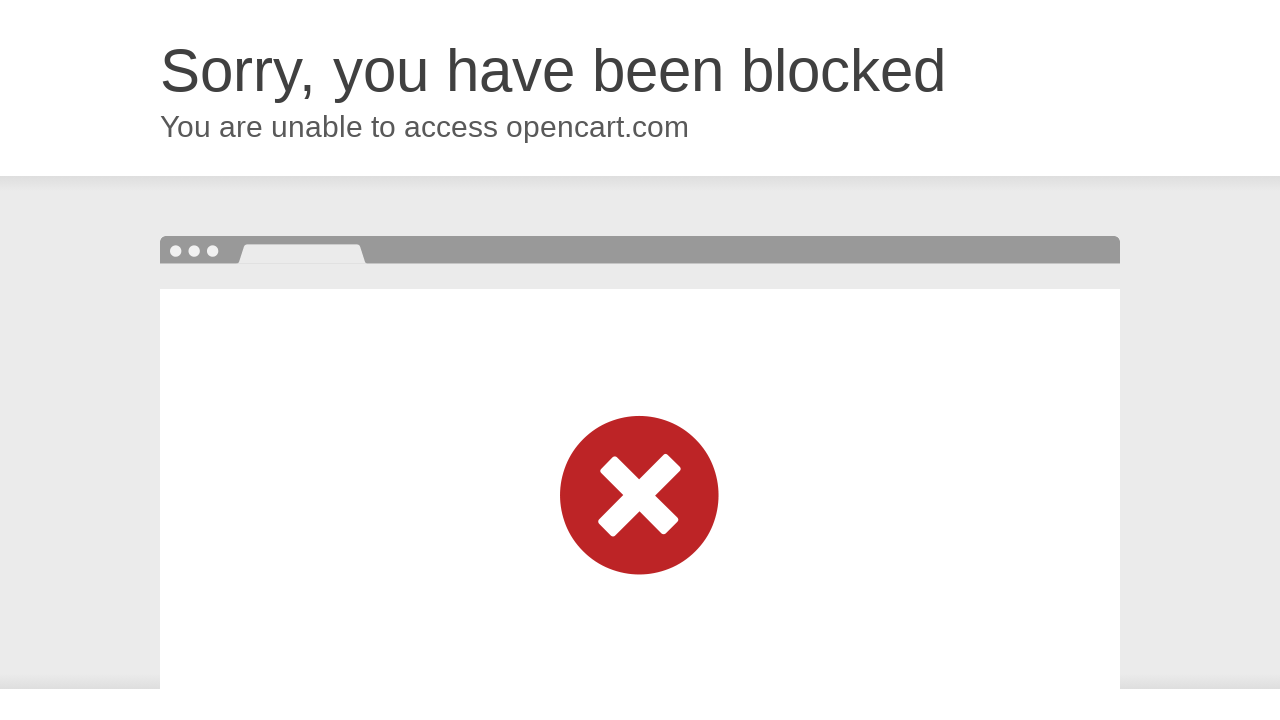